Navigates to Rahul Shetty Academy website and retrieves the page title and current URL

Starting URL: https://rahulshettyacademy.com

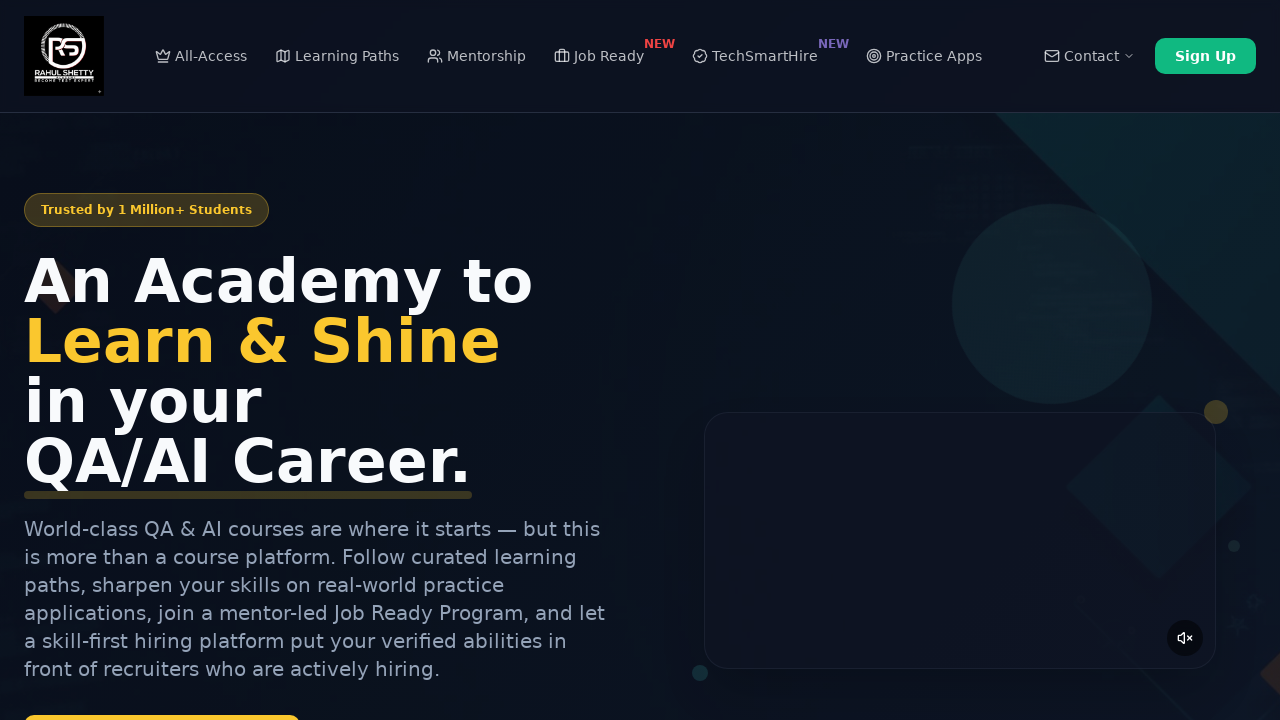

Navigated to Rahul Shetty Academy website
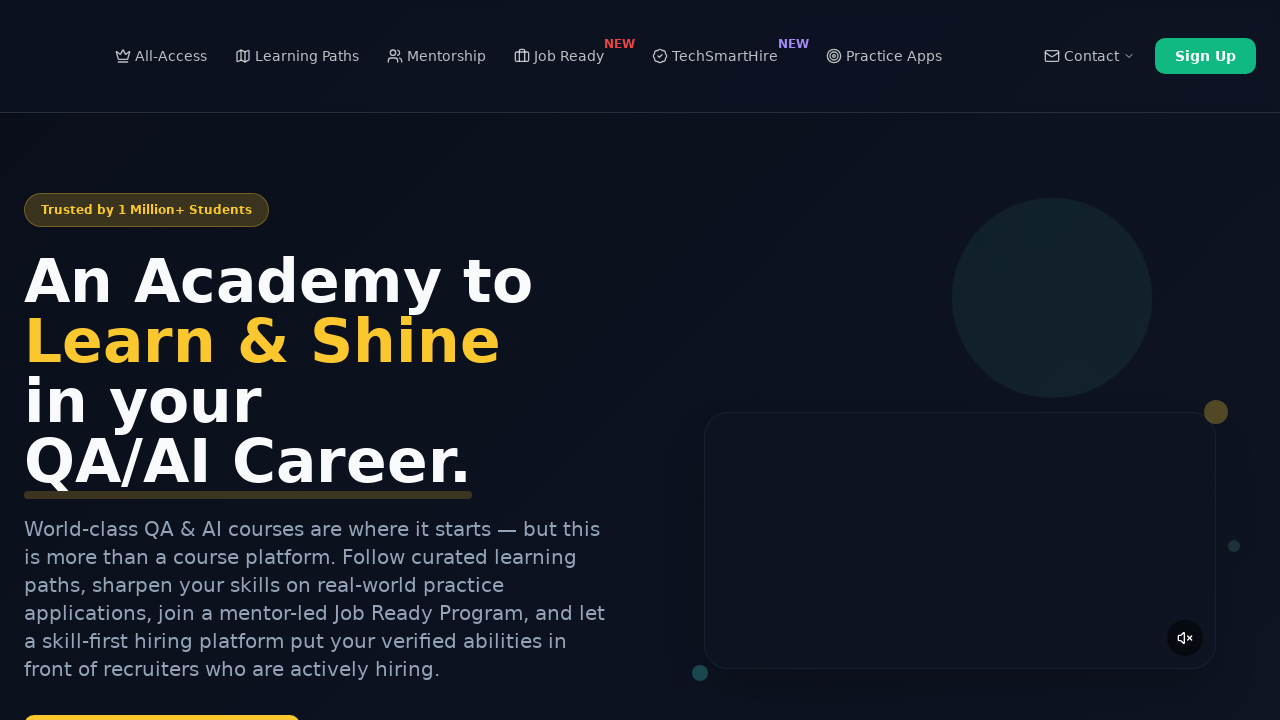

Retrieved page title: Rahul Shetty Academy | QA Automation, Playwright, AI Testing & Online Training
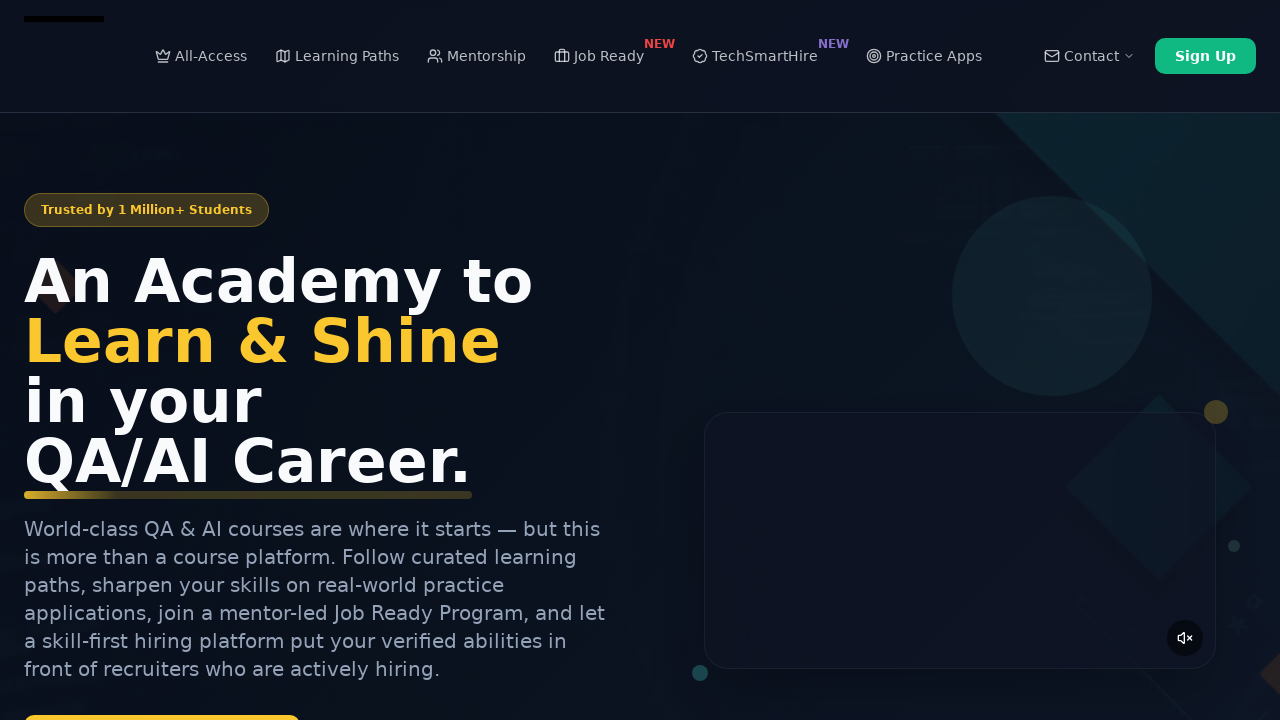

Retrieved current URL: https://rahulshettyacademy.com/
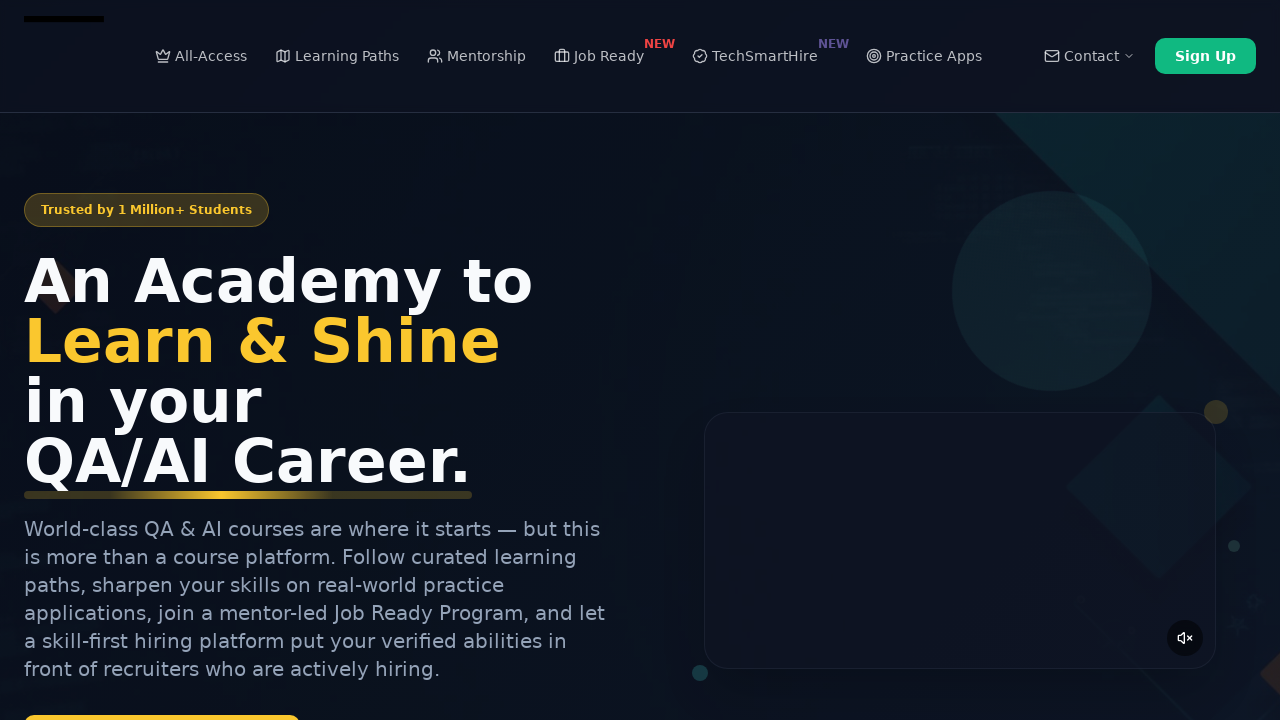

Waited for 5 seconds
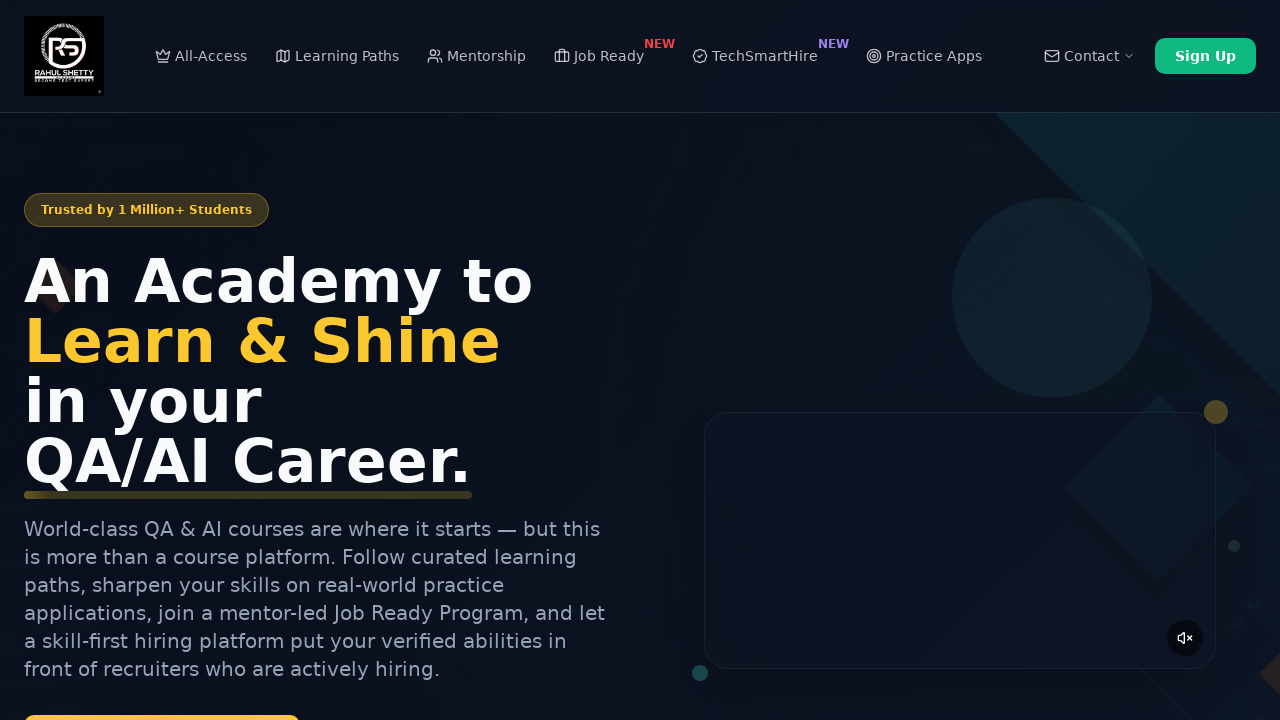

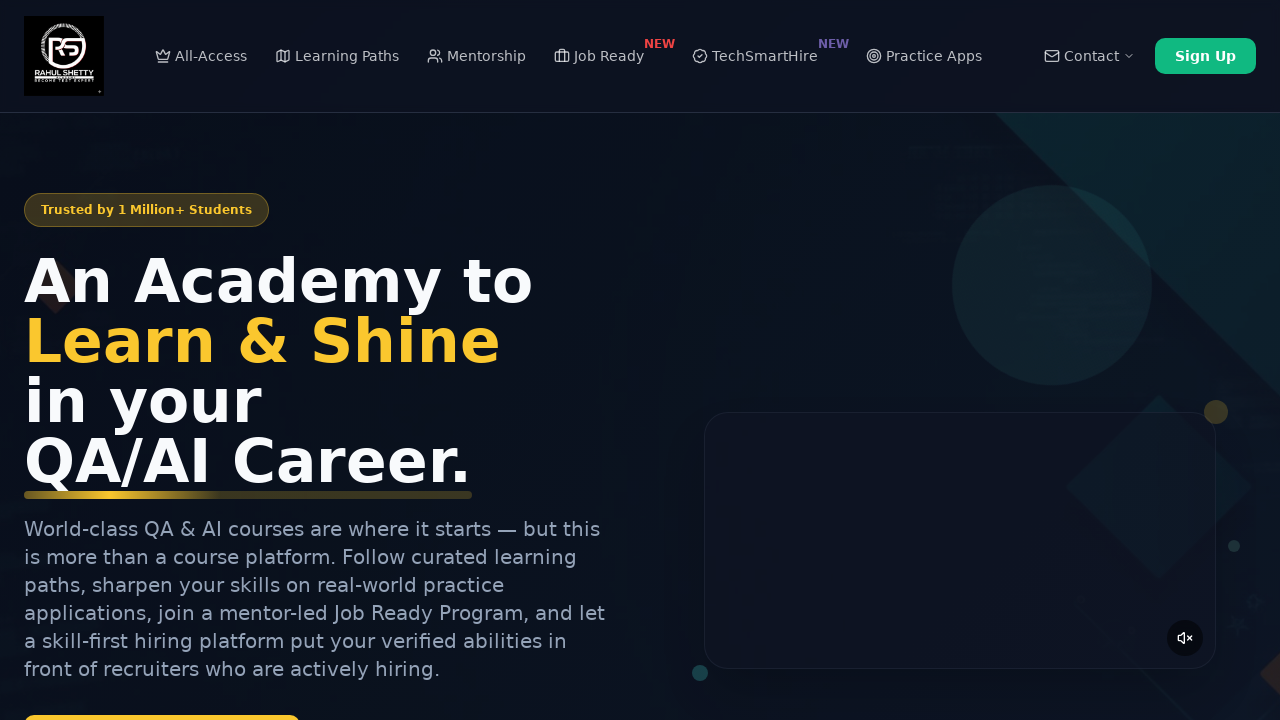